Navigates to Random User Generator website and interacts with the interface to display user name and email information

Starting URL: https://randomuser.me/

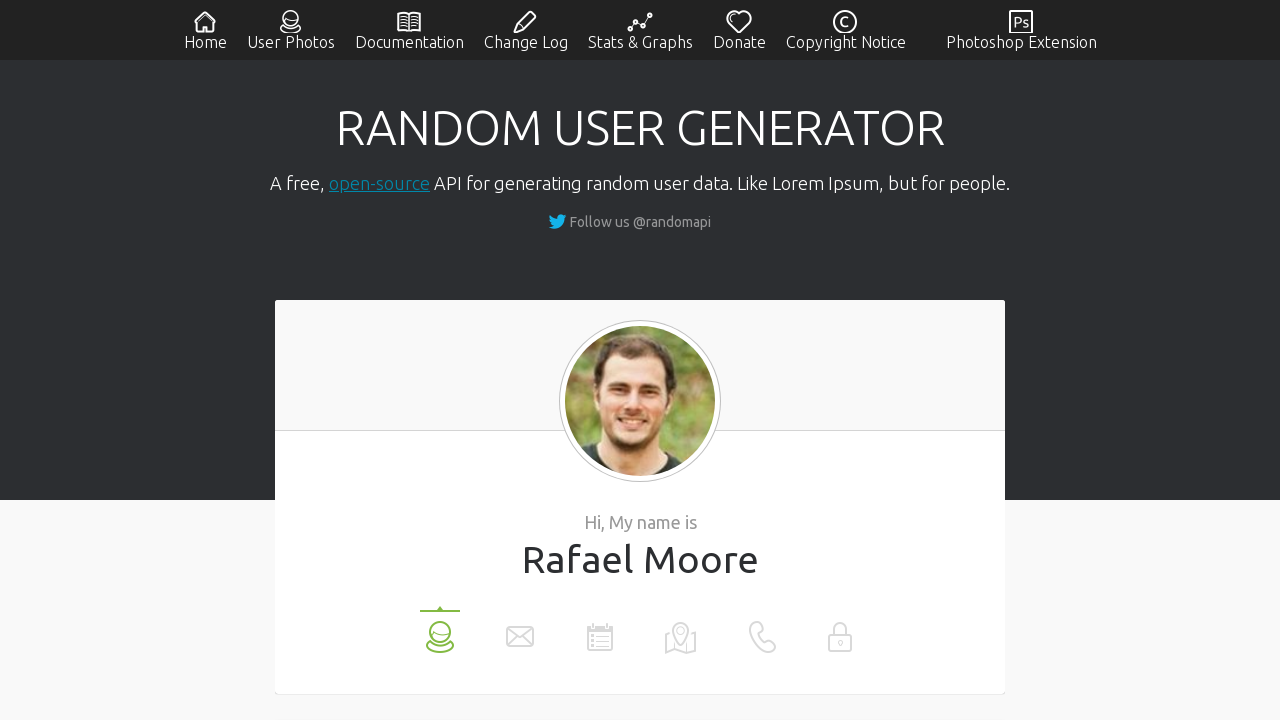

Clicked on name field to display user name at (440, 630) on xpath=//li[@data-label='name']
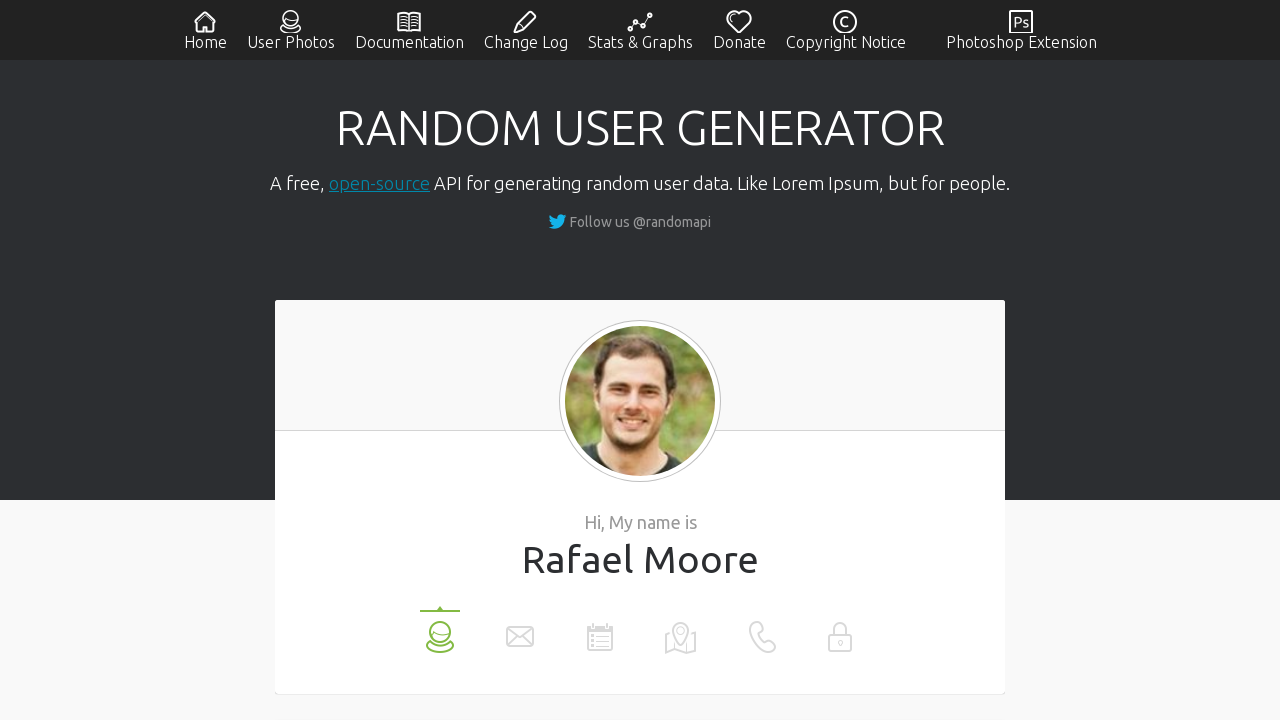

User name value loaded and displayed
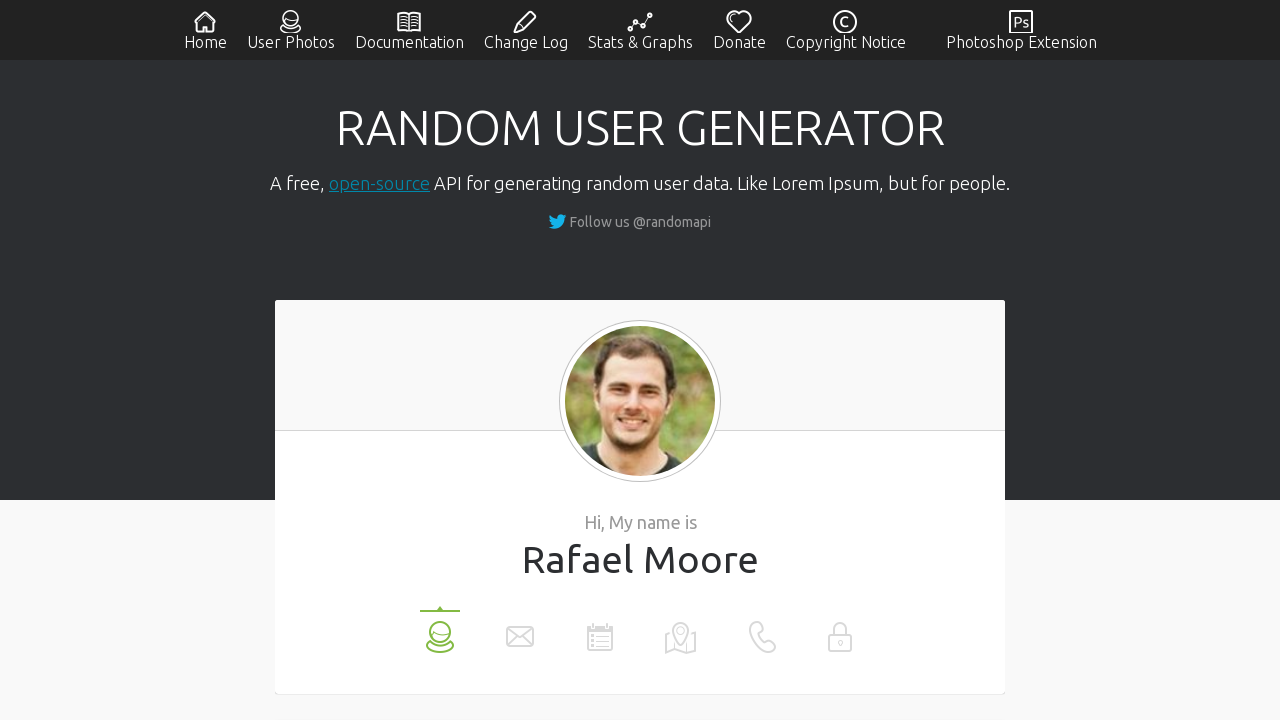

Clicked on email field to display user email at (520, 630) on xpath=//li[@data-label='email']
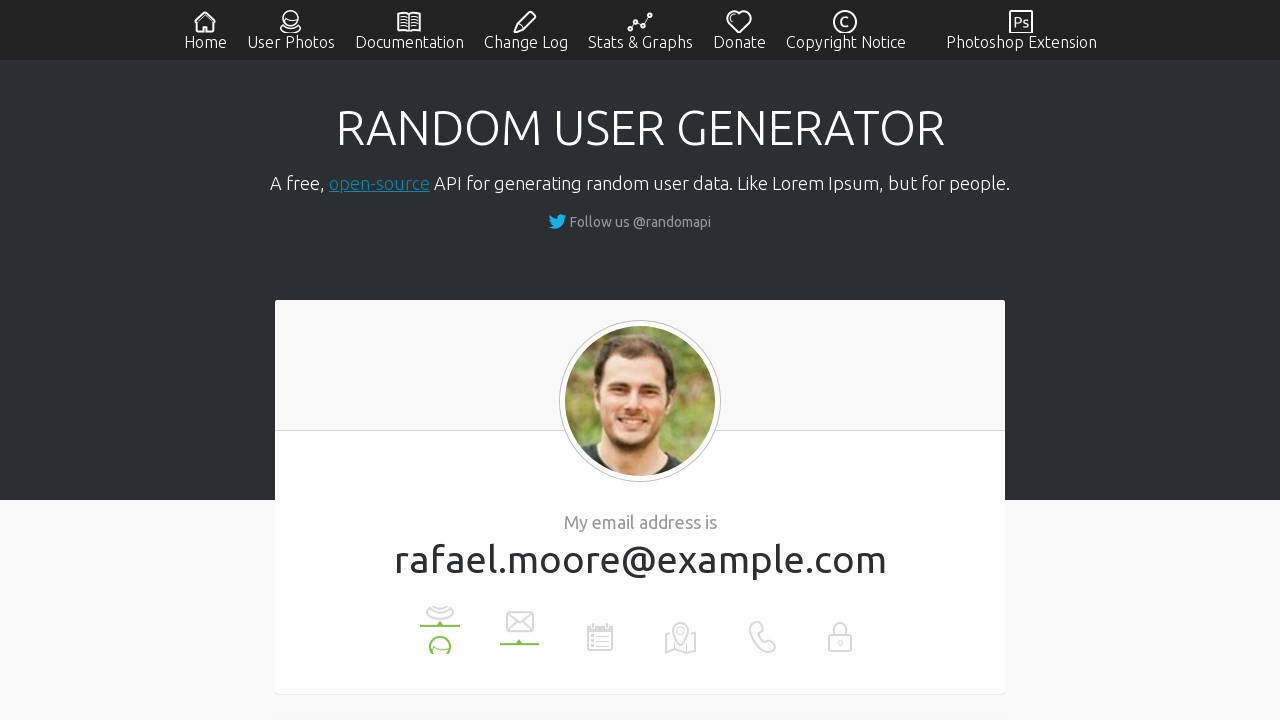

User email value loaded and displayed
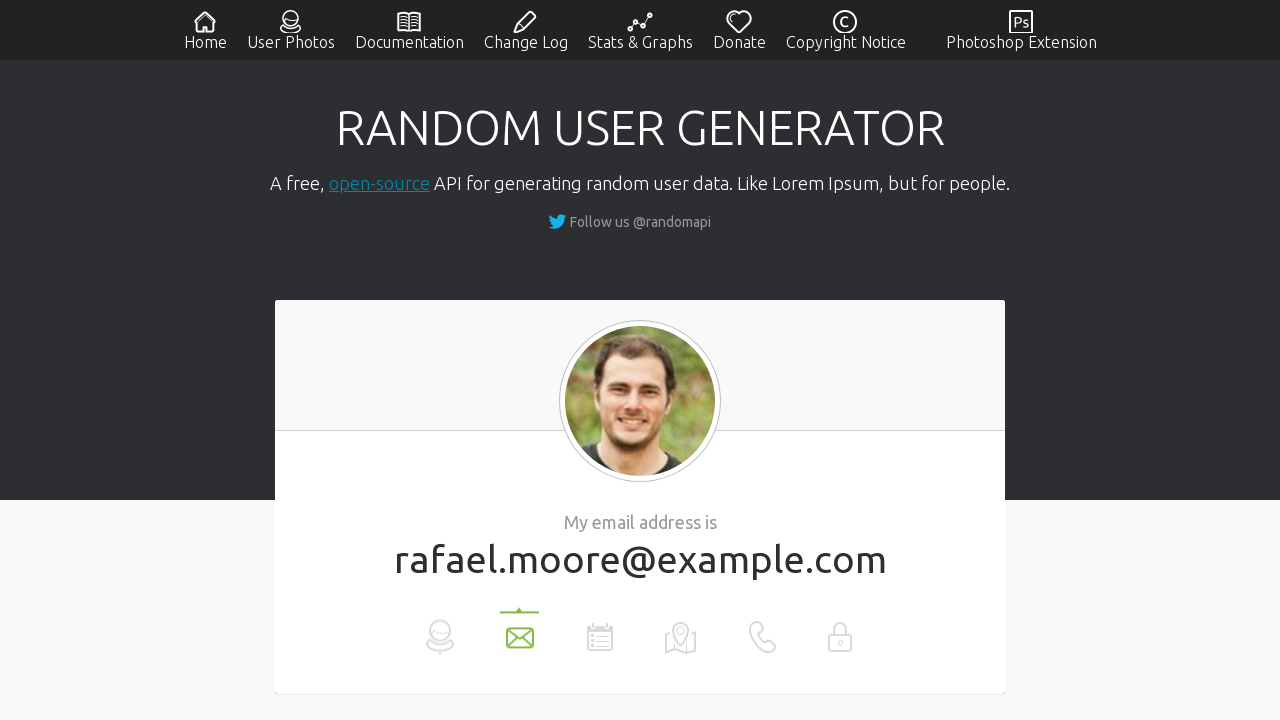

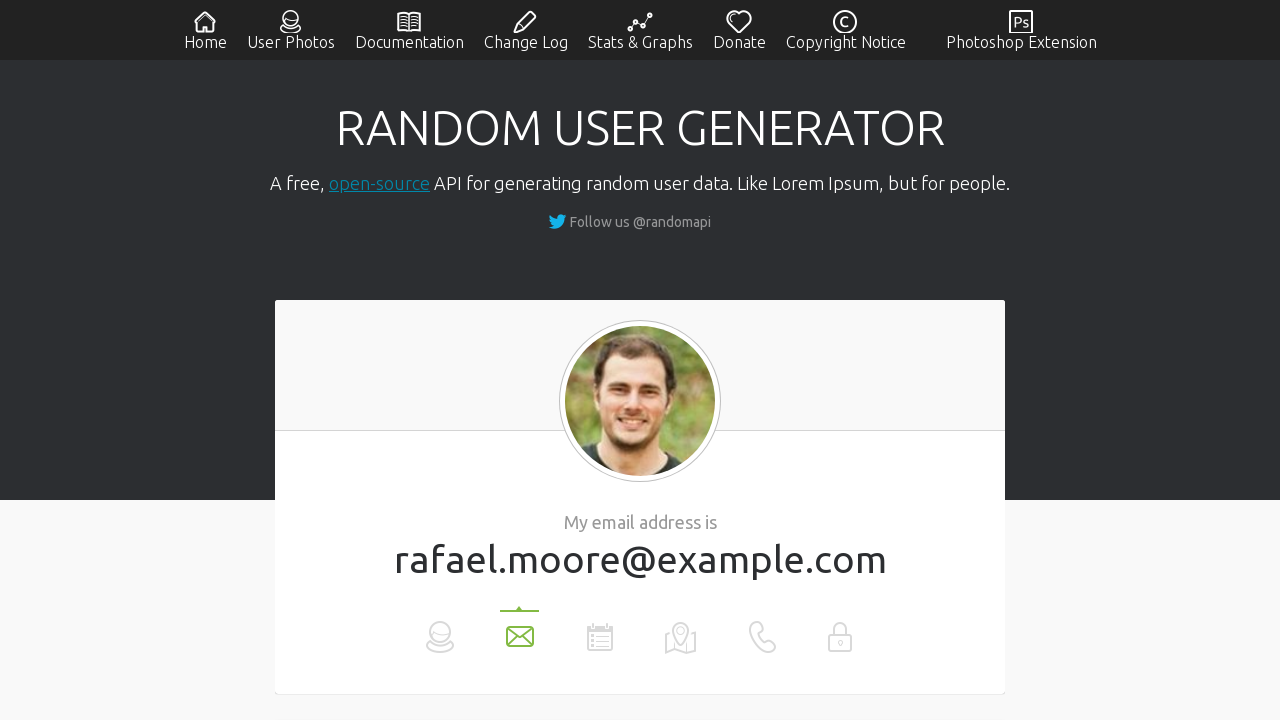